Tests radio button functionality by navigating to Radio Button section and clicking the Yes radio button

Starting URL: https://demoqa.com/text-box

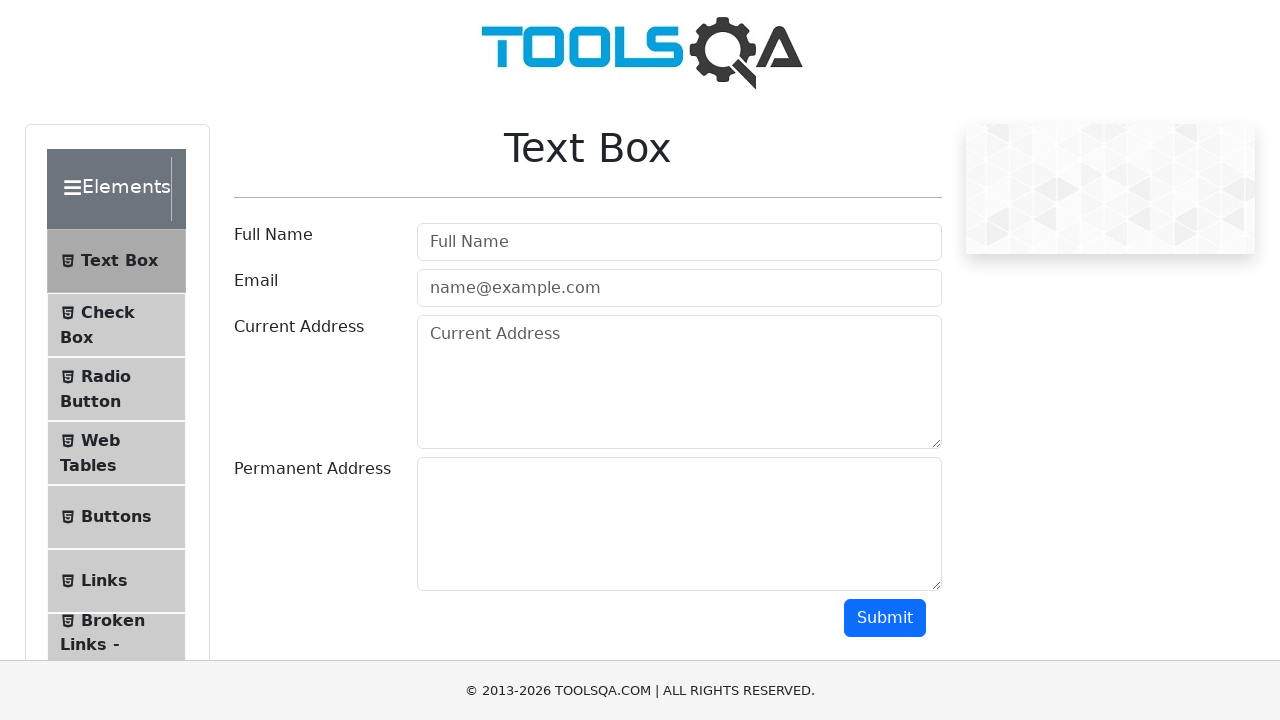

Clicked on Radio Button menu item at (106, 376) on text=Radio Button
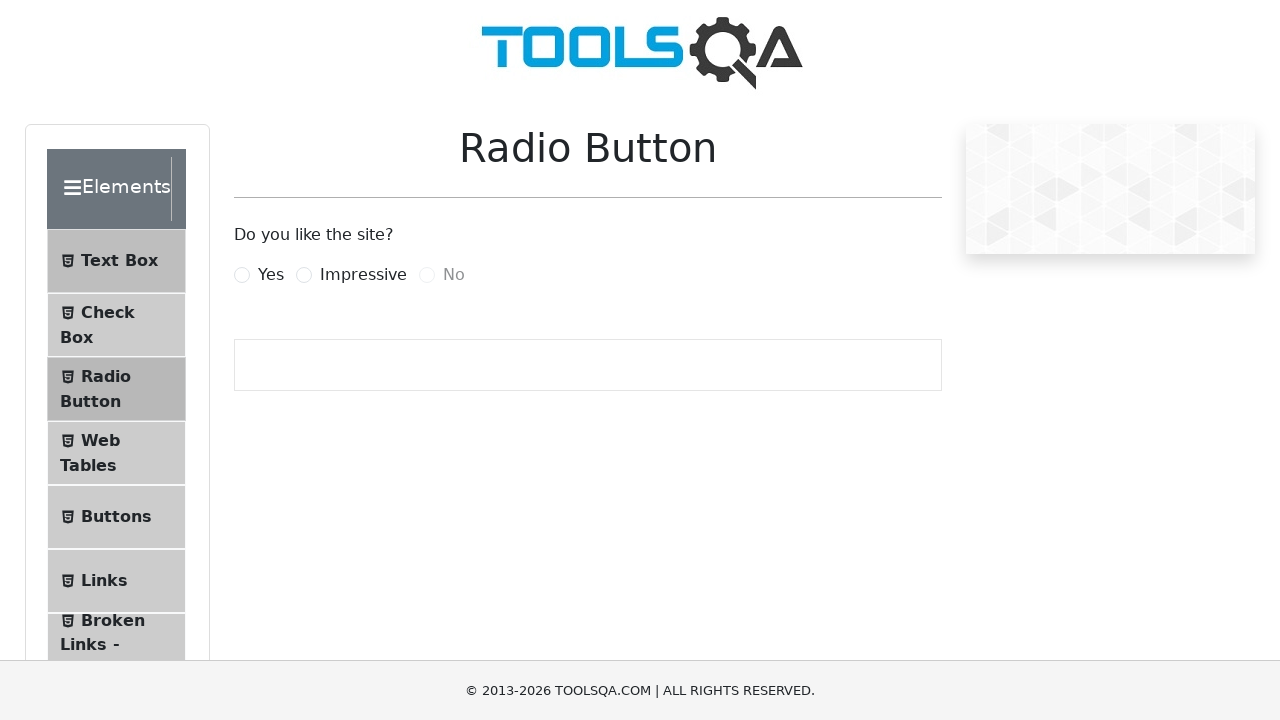

Clicked the Yes radio button using x-path at (271, 275) on xpath=//label[@for="yesRadio"]
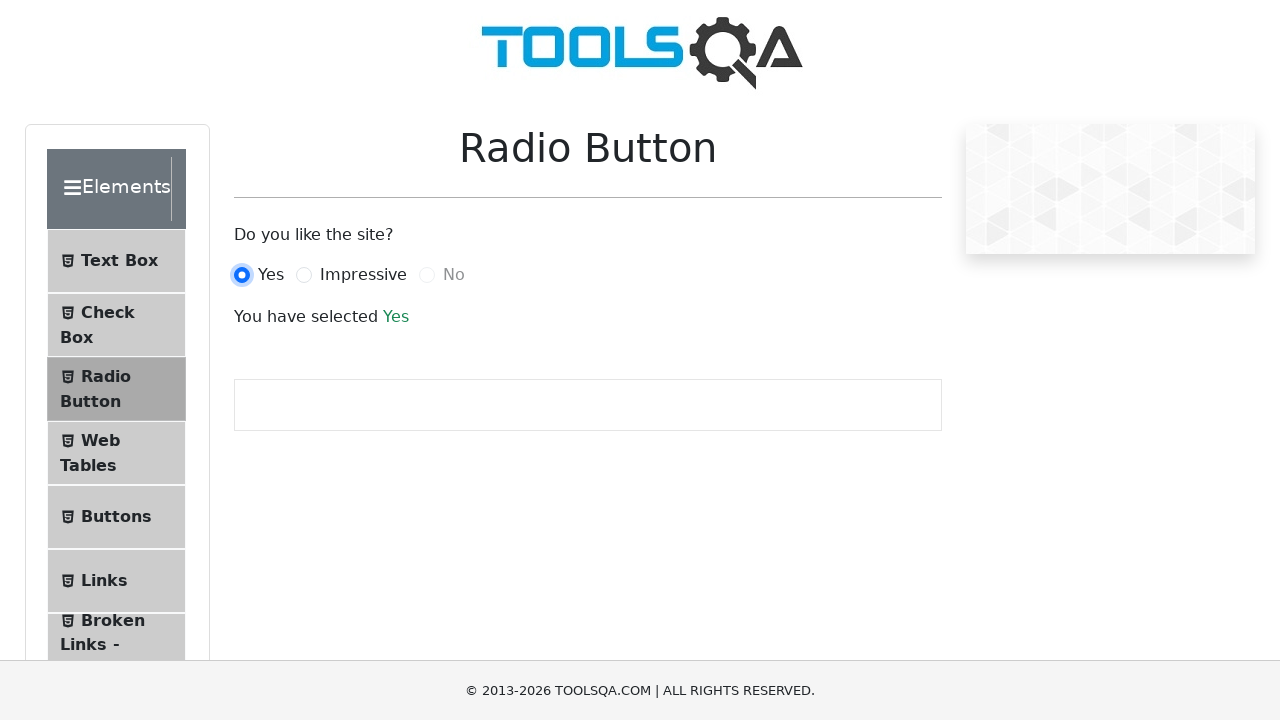

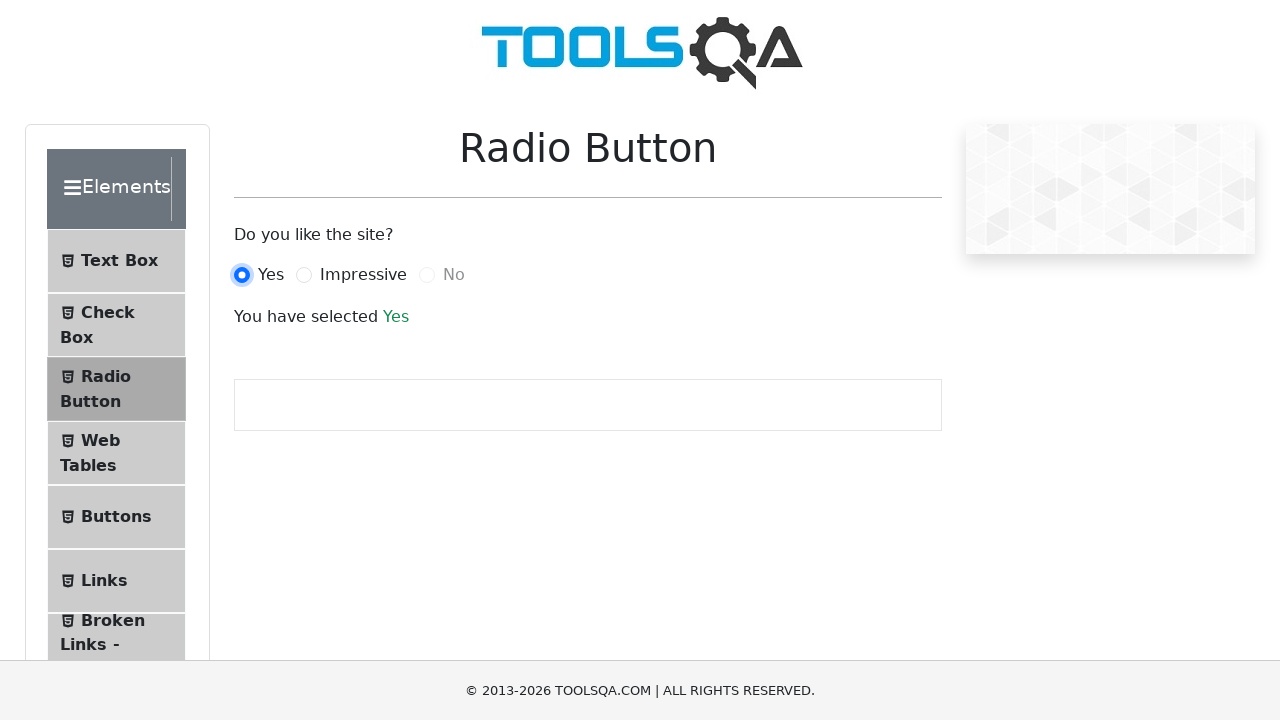